Tests scrolling to an element using JavaScript by scrolling to a frontend course link on the TeachMeSkills website

Starting URL: https://teachmeskills.by/

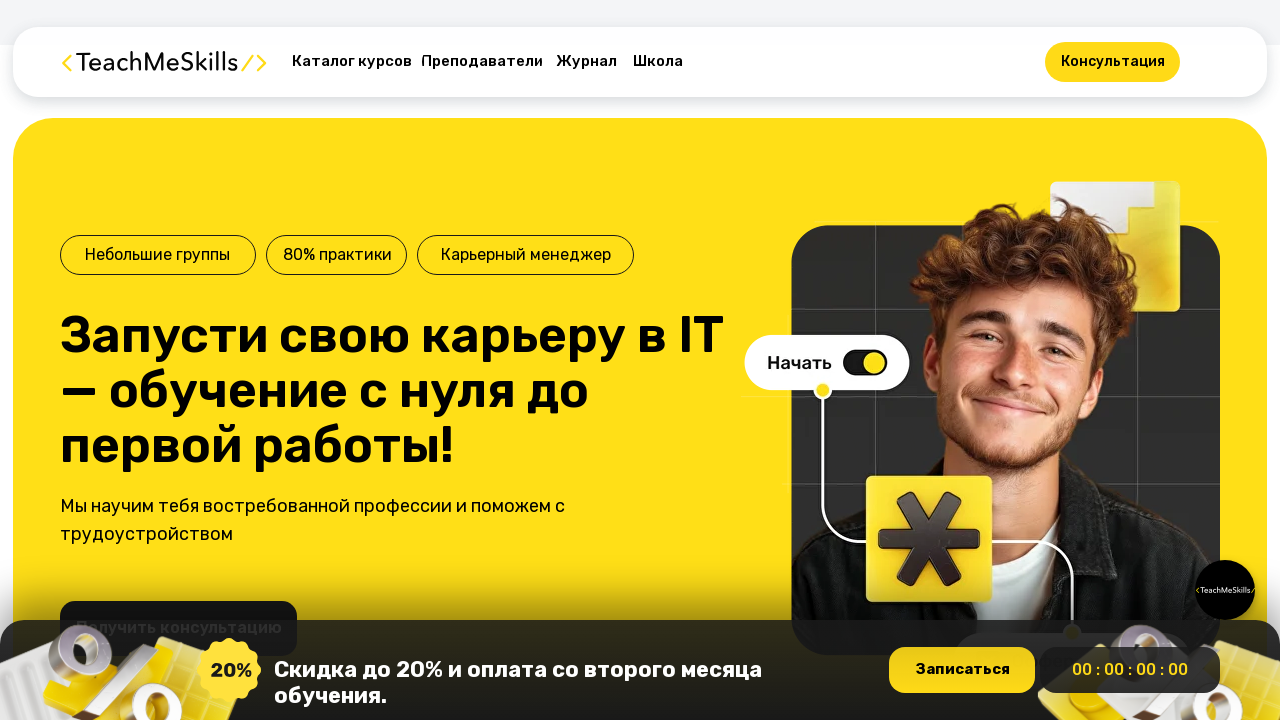

Located the frontend course link element
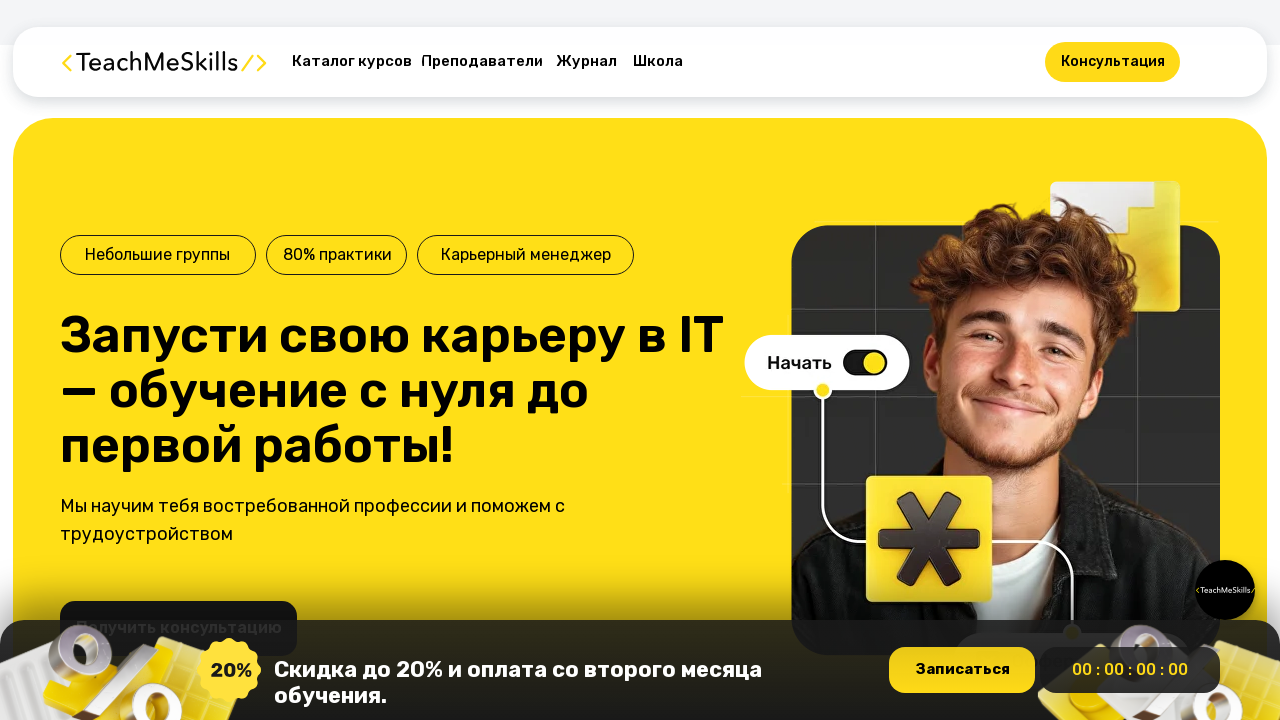

Scrolled to frontend course link using JavaScript
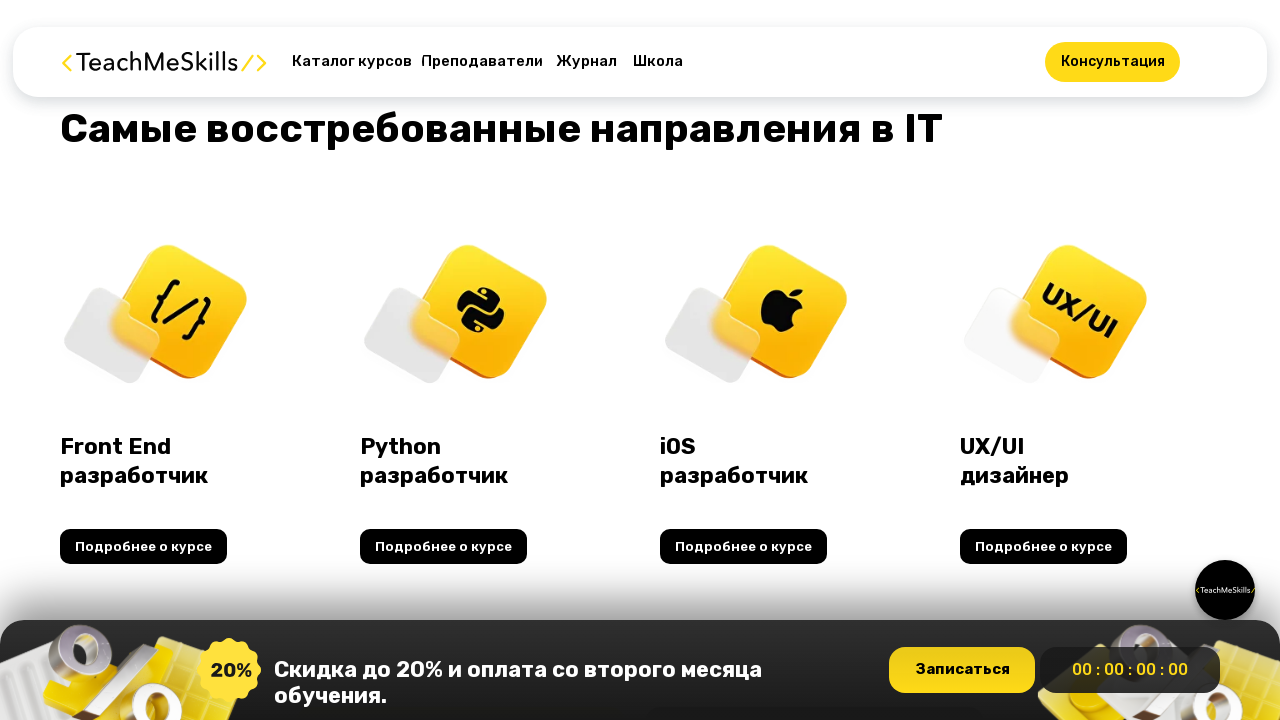

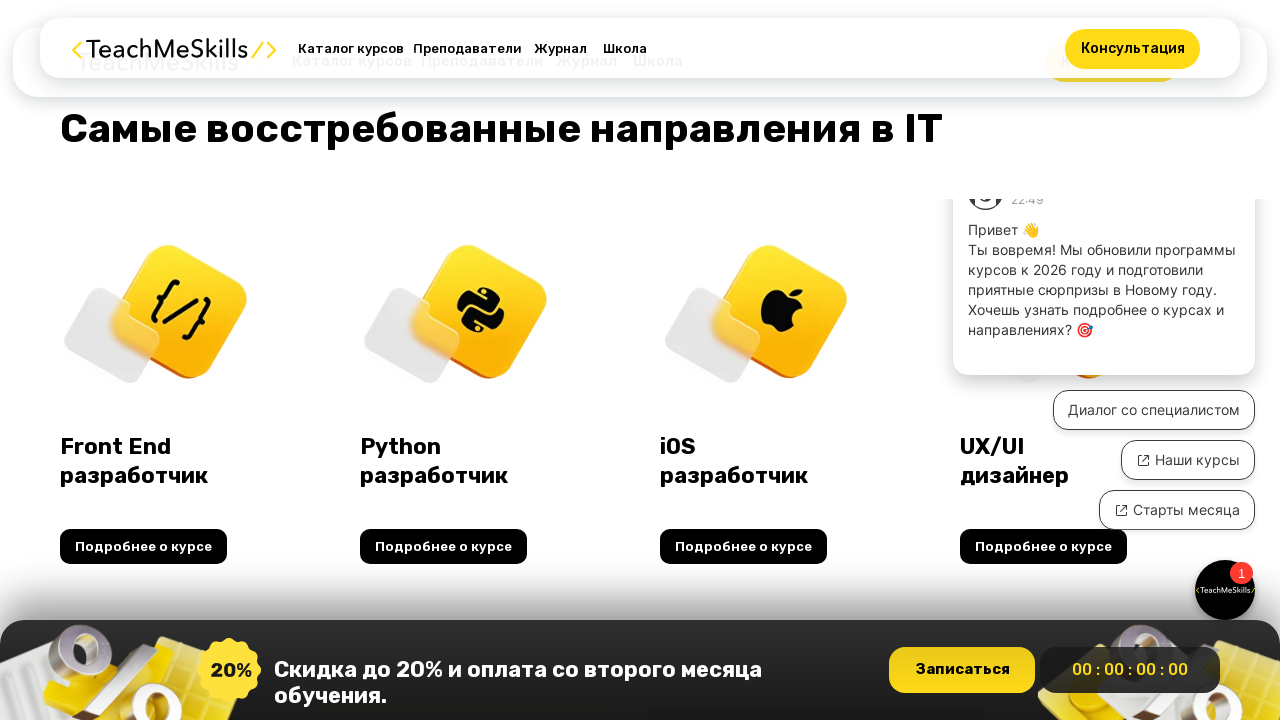